Tests adding three todo items and verifies they appear at the bottom of the list with the correct count displayed.

Starting URL: https://demo.playwright.dev/todomvc

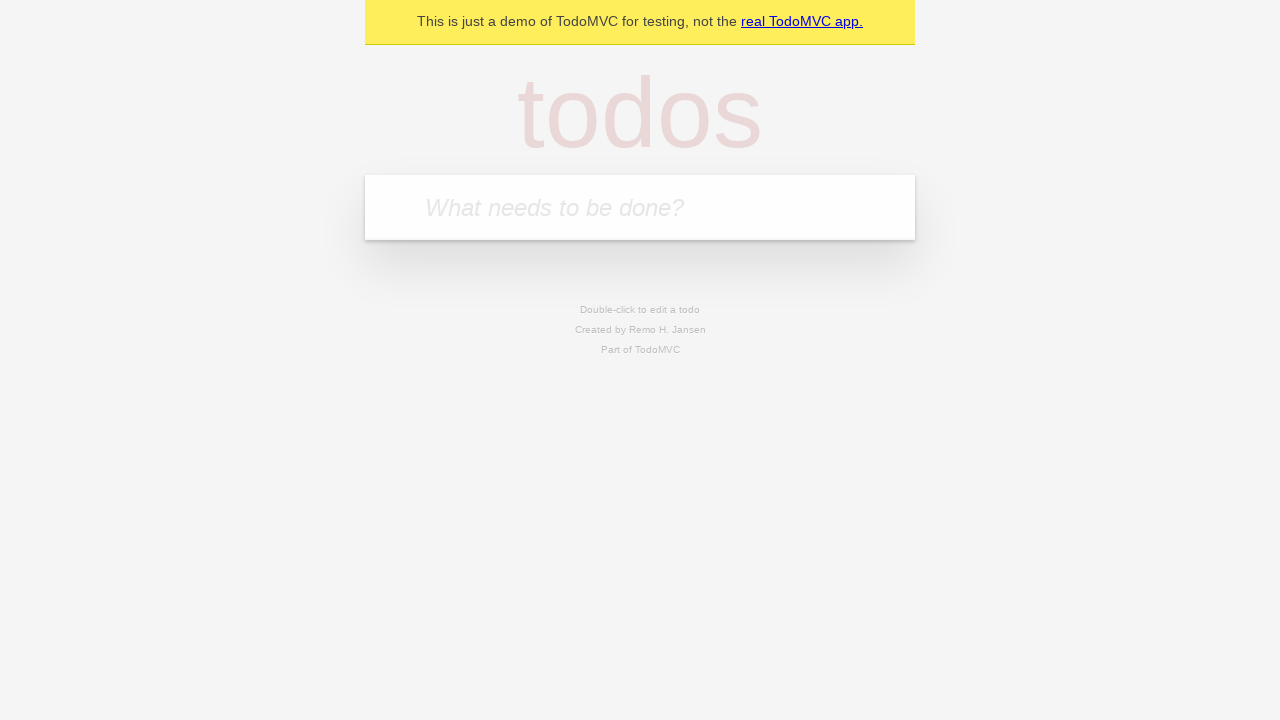

Located the 'What needs to be done?' input field
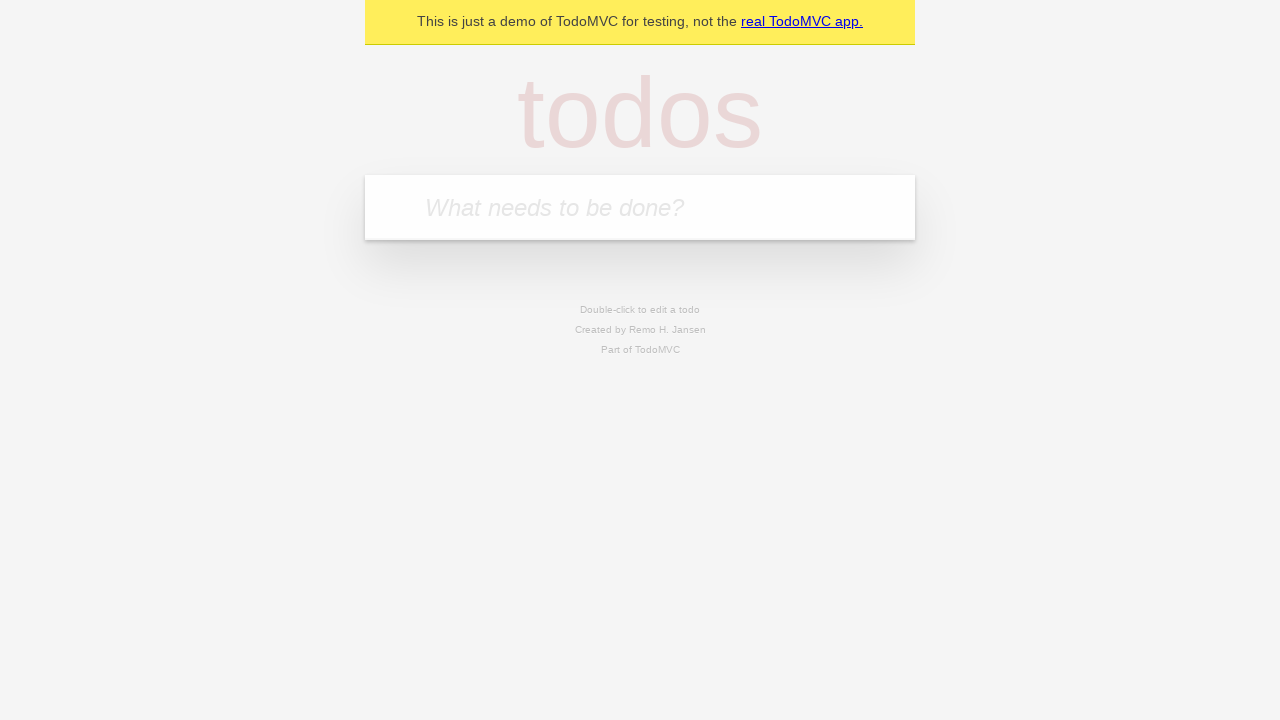

Filled input with first todo item 'buy some cheese' on internal:attr=[placeholder="What needs to be done?"i]
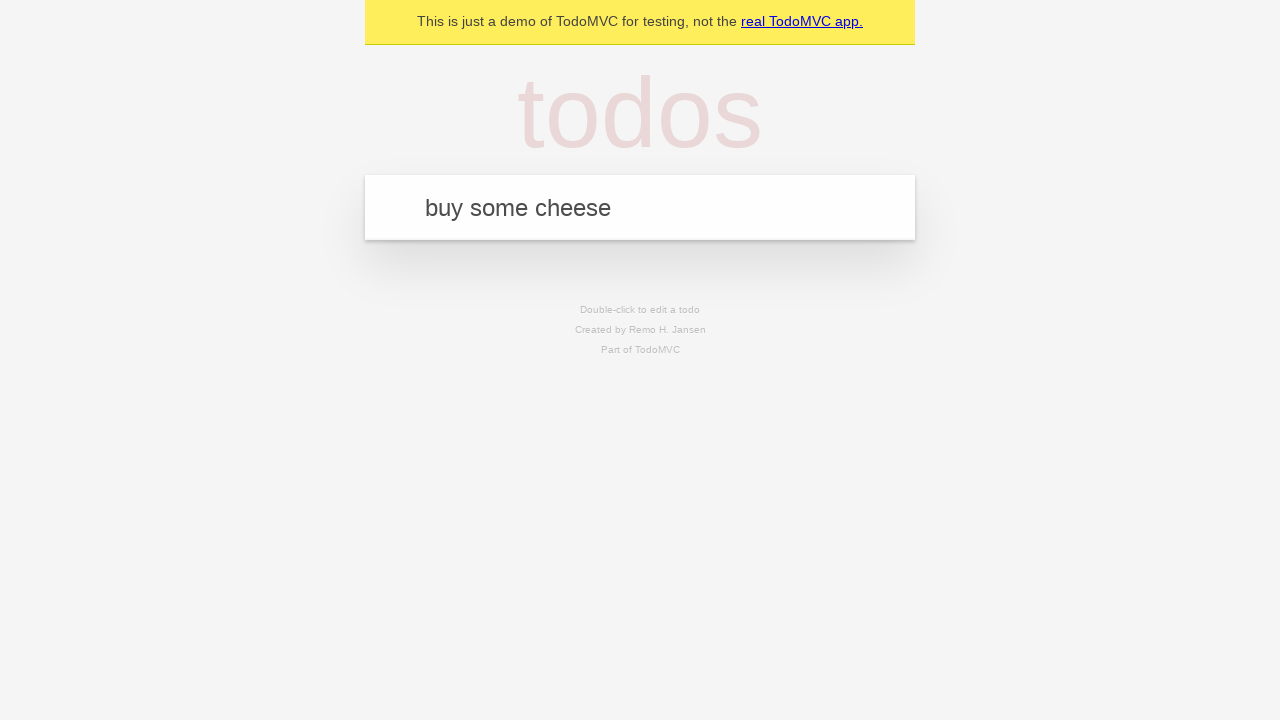

Pressed Enter to add first todo item on internal:attr=[placeholder="What needs to be done?"i]
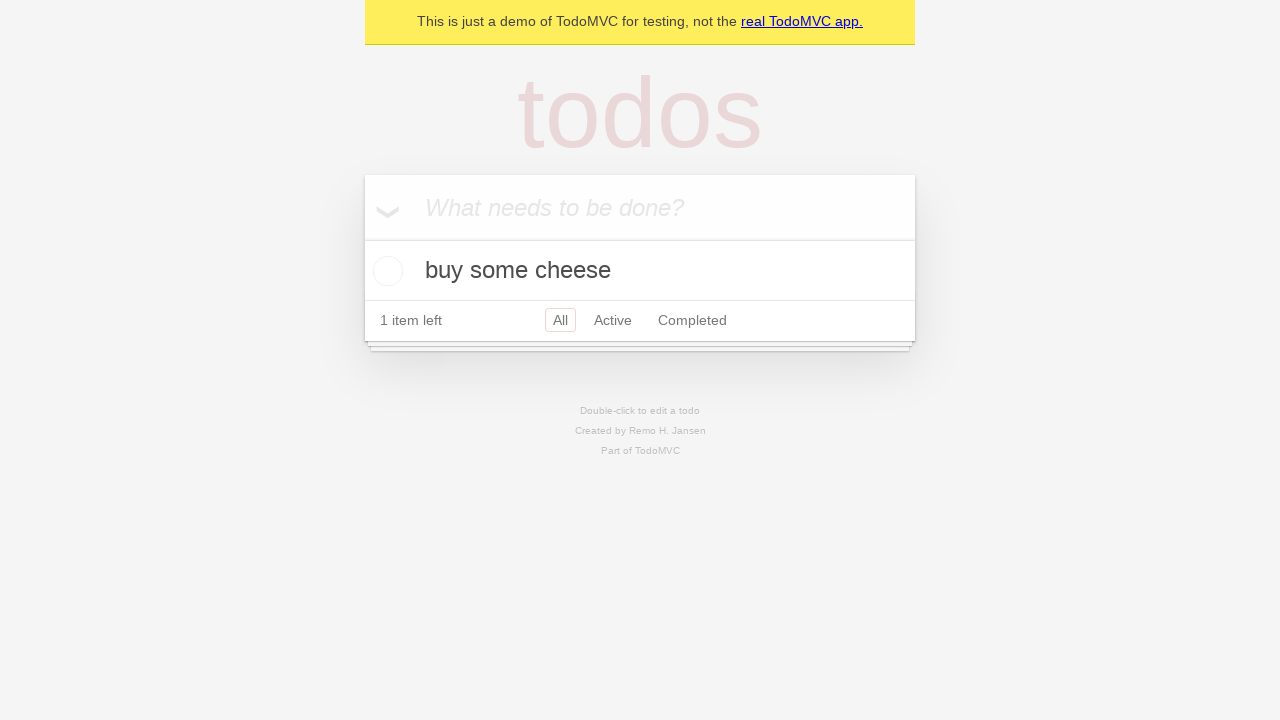

Filled input with second todo item 'feed the cat' on internal:attr=[placeholder="What needs to be done?"i]
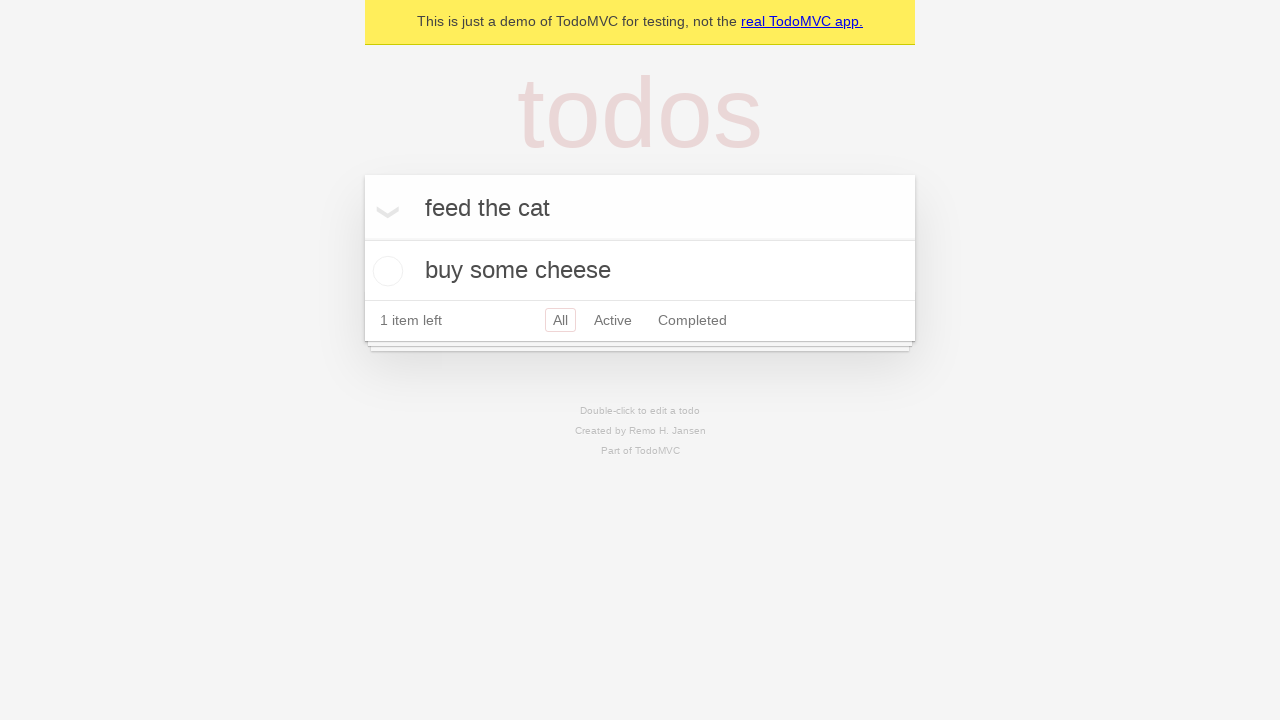

Pressed Enter to add second todo item on internal:attr=[placeholder="What needs to be done?"i]
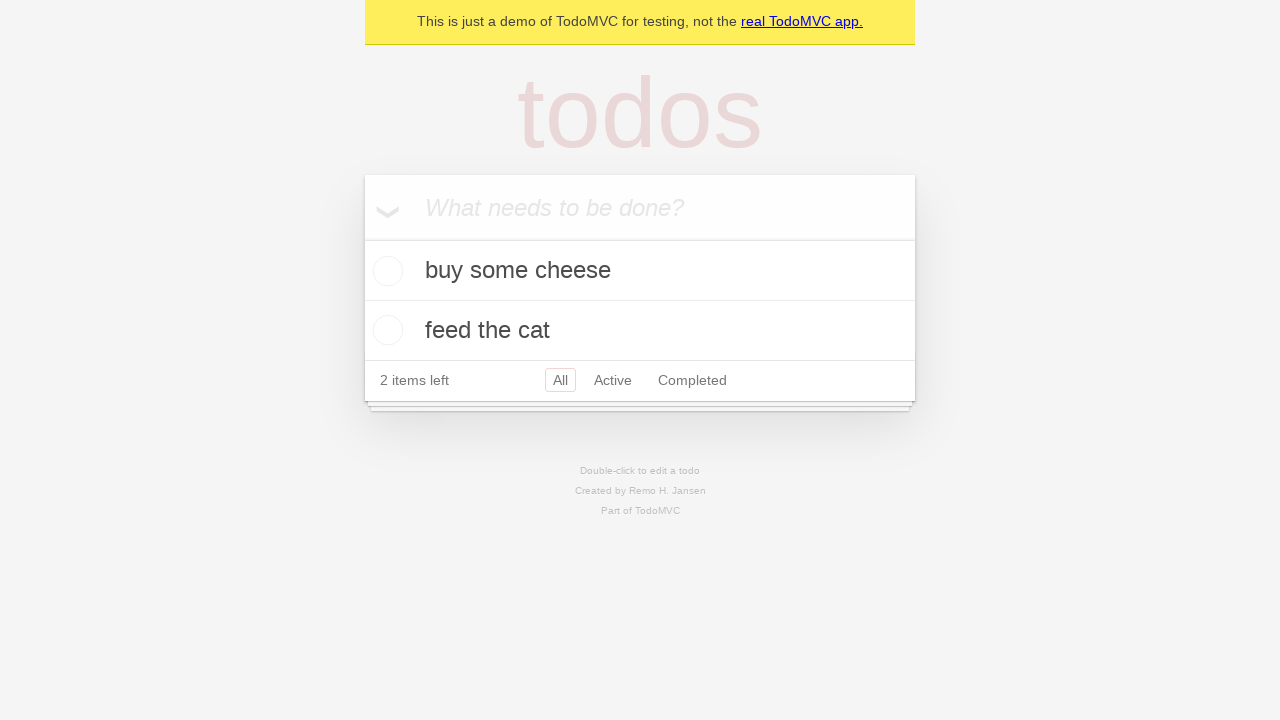

Filled input with third todo item 'book a doctors appointment' on internal:attr=[placeholder="What needs to be done?"i]
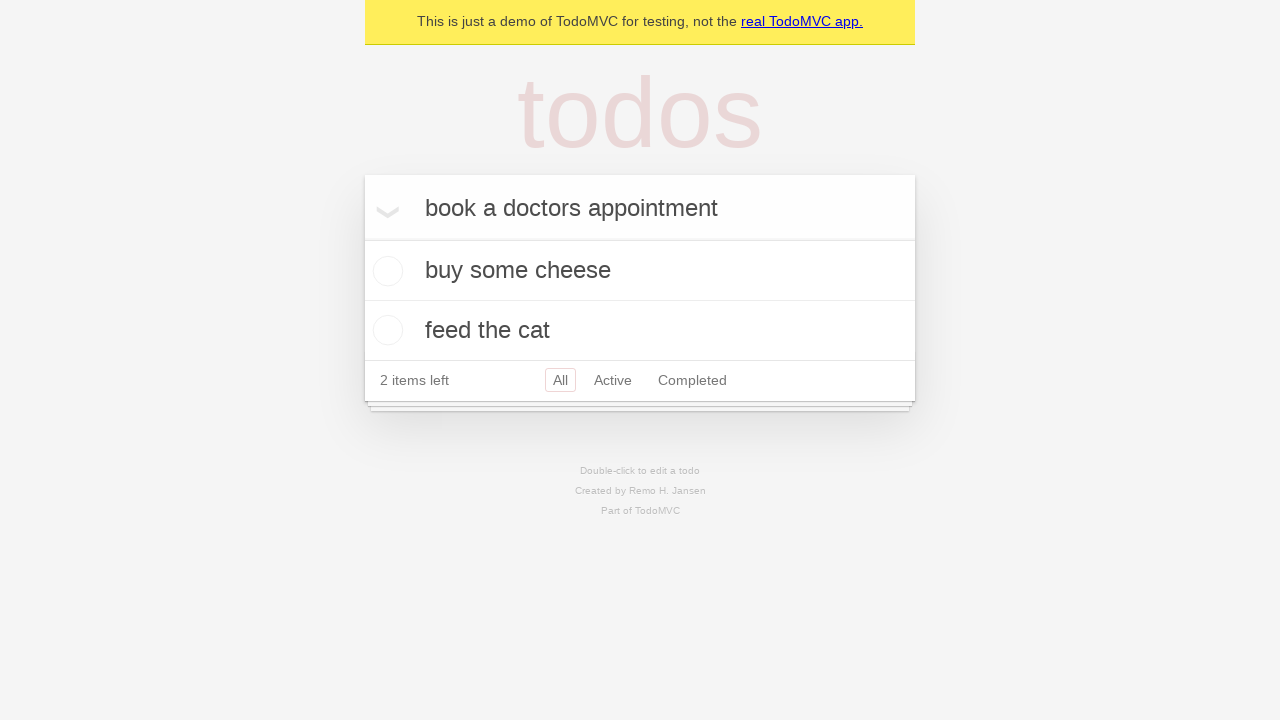

Pressed Enter to add third todo item on internal:attr=[placeholder="What needs to be done?"i]
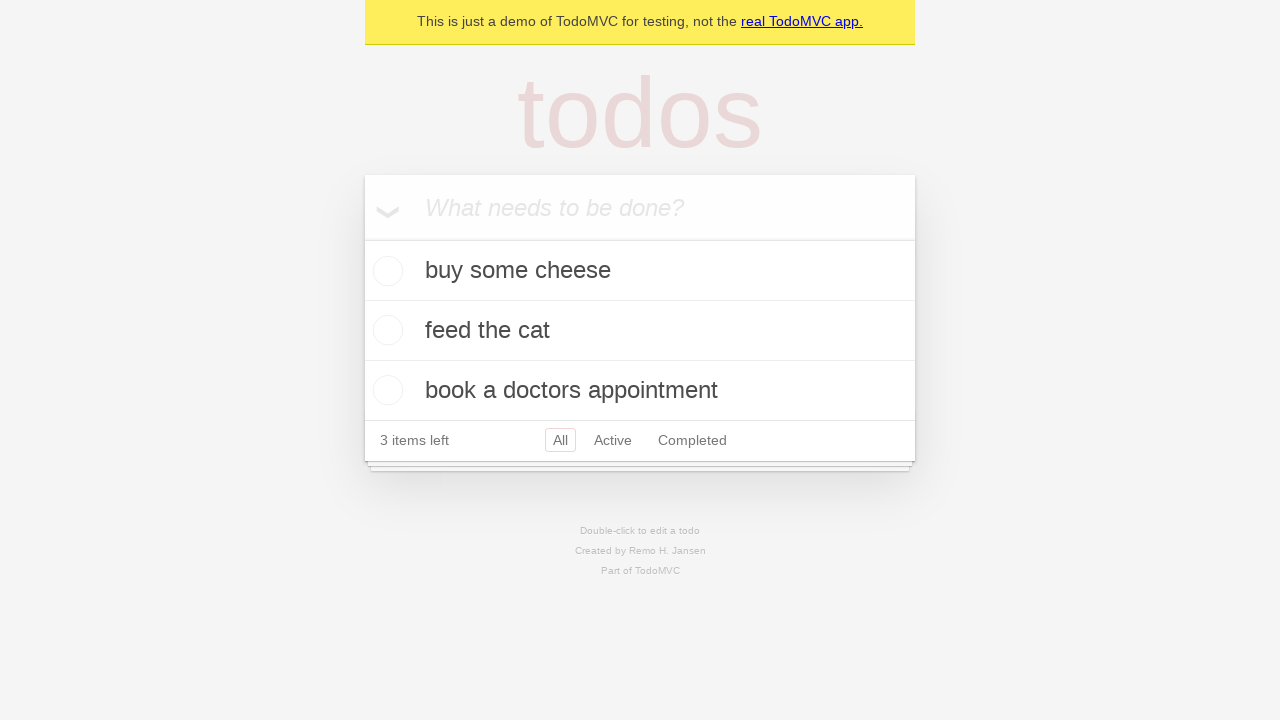

Verified that todo list displays '3 items left'
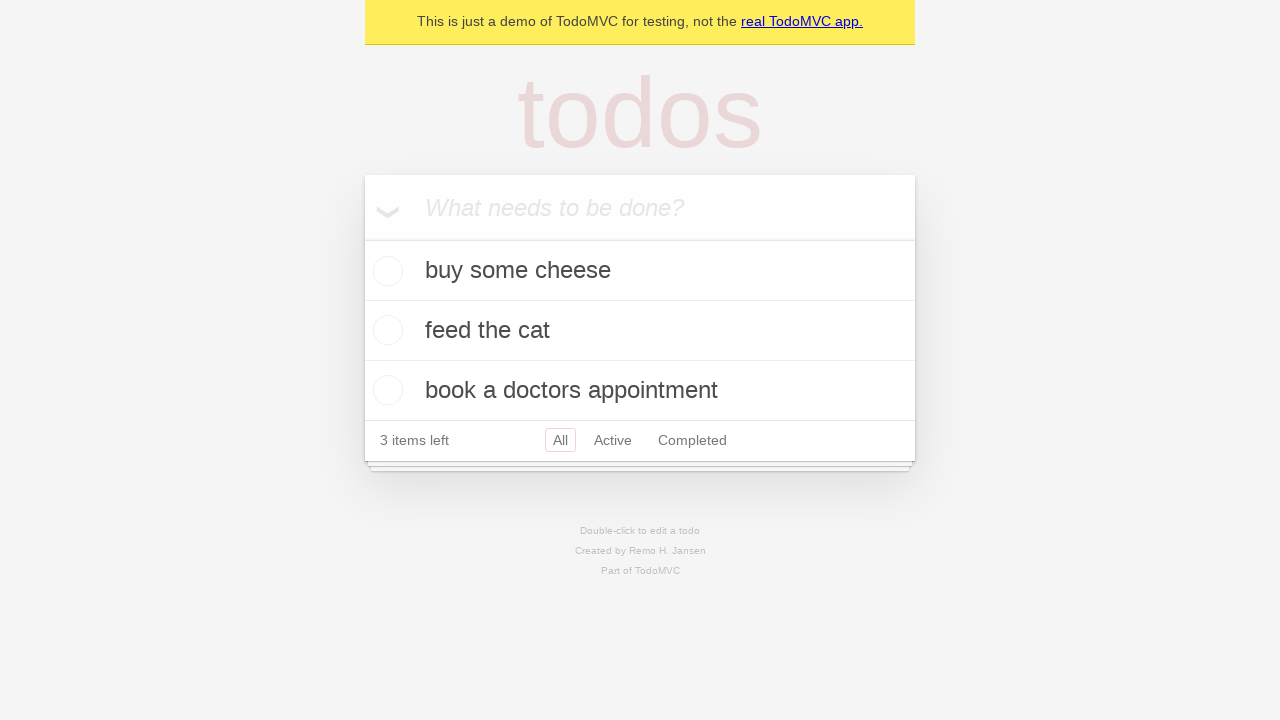

Verified that the third todo item is present in the list
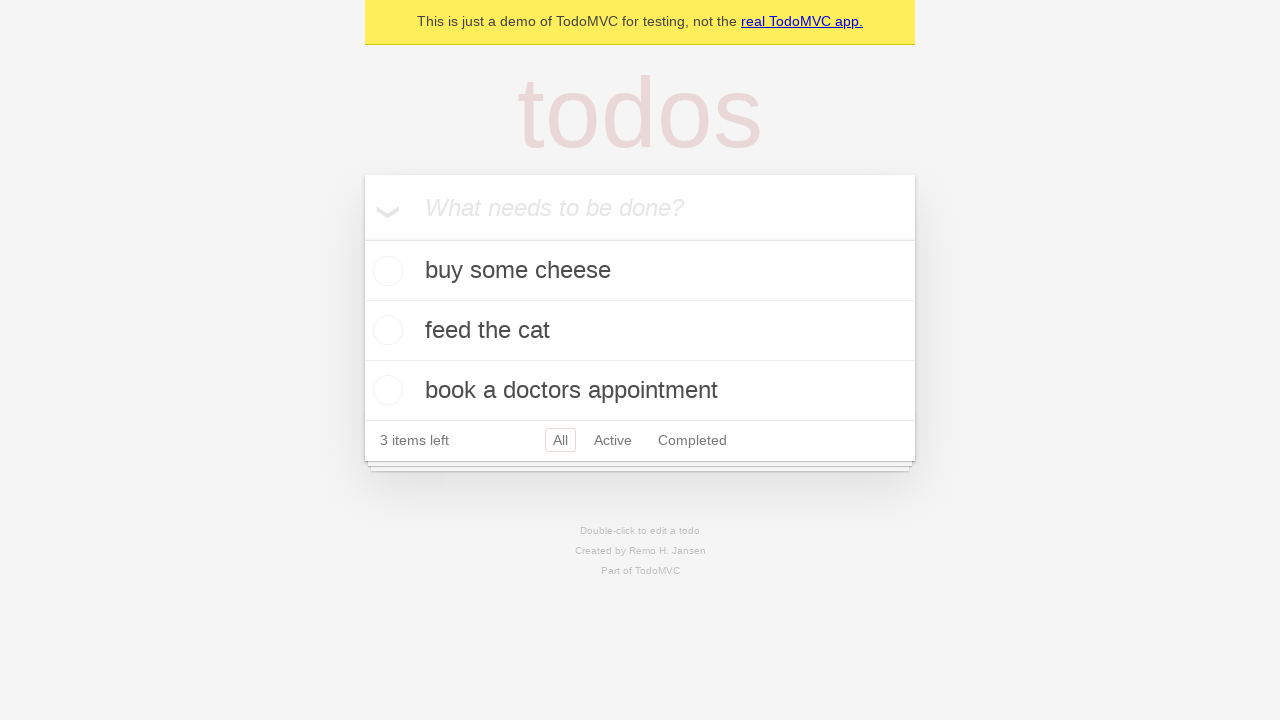

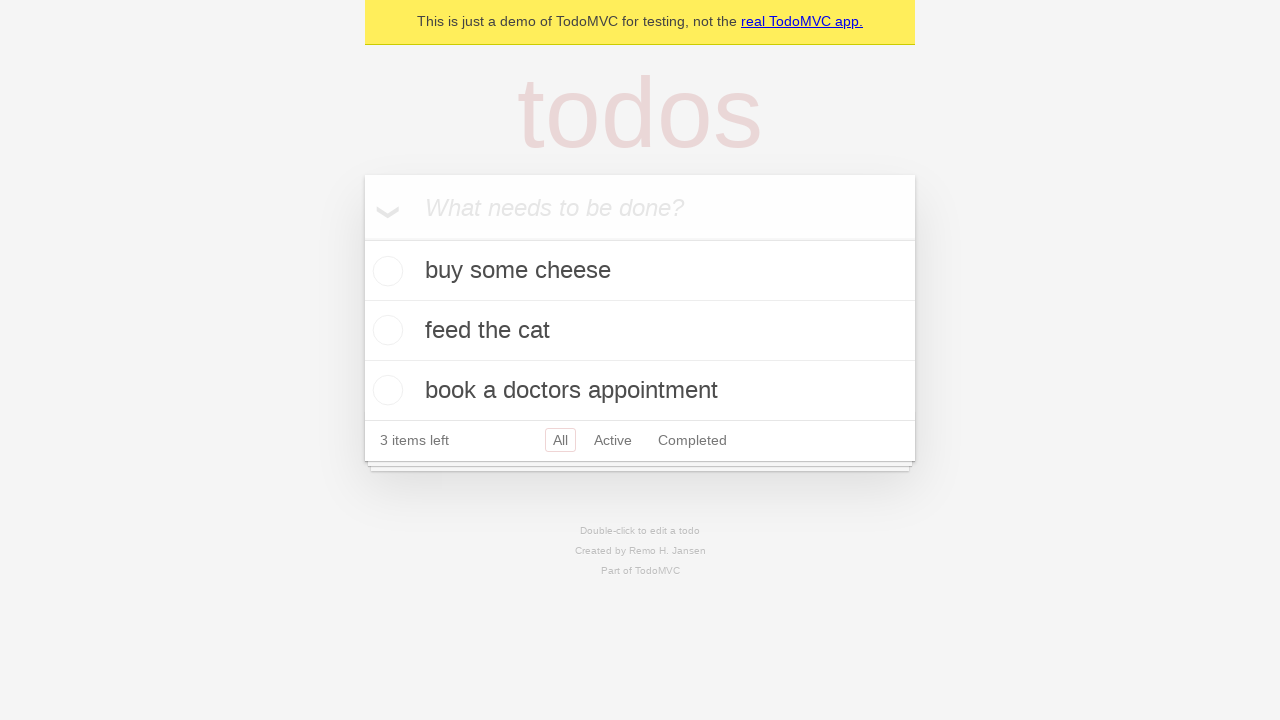